Tests right-click context menu functionality by performing a context click on a button element to trigger a context menu

Starting URL: http://swisnl.github.io/jQuery-contextMenu/demo.html

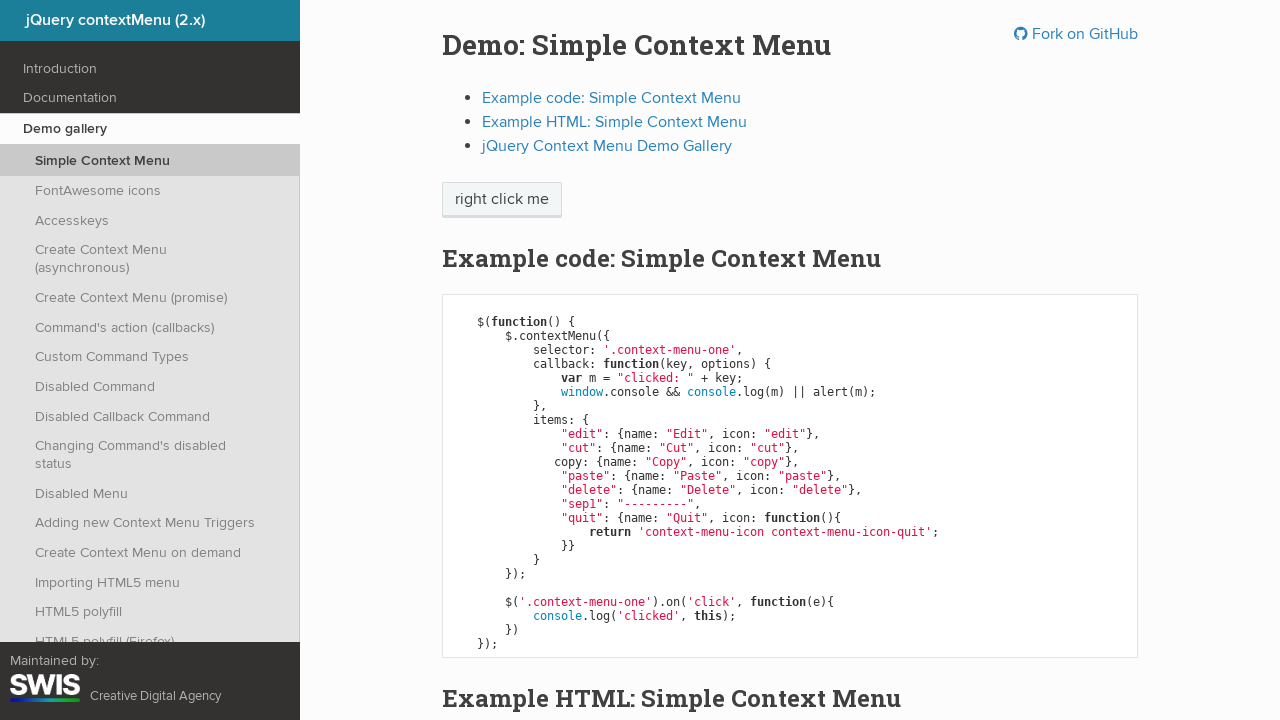

Context menu button became visible
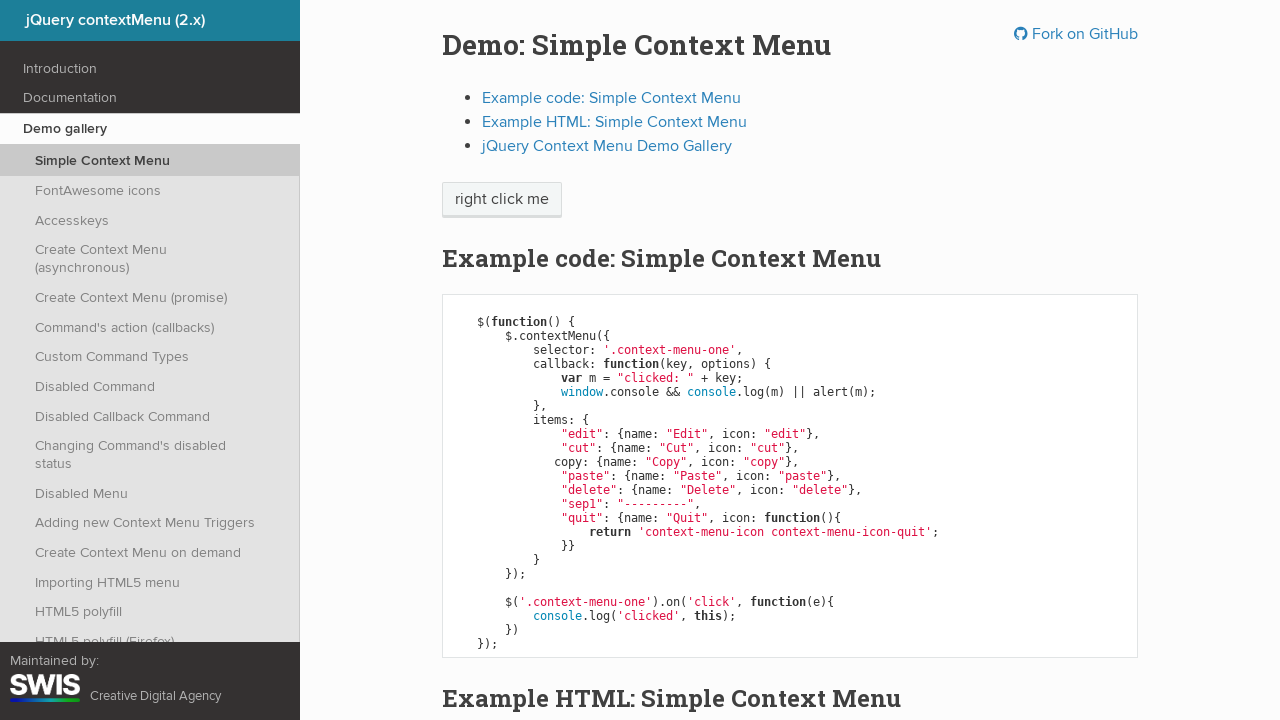

Right-clicked on context menu button to trigger context menu at (502, 200) on span.context-menu-one.btn.btn-neutral
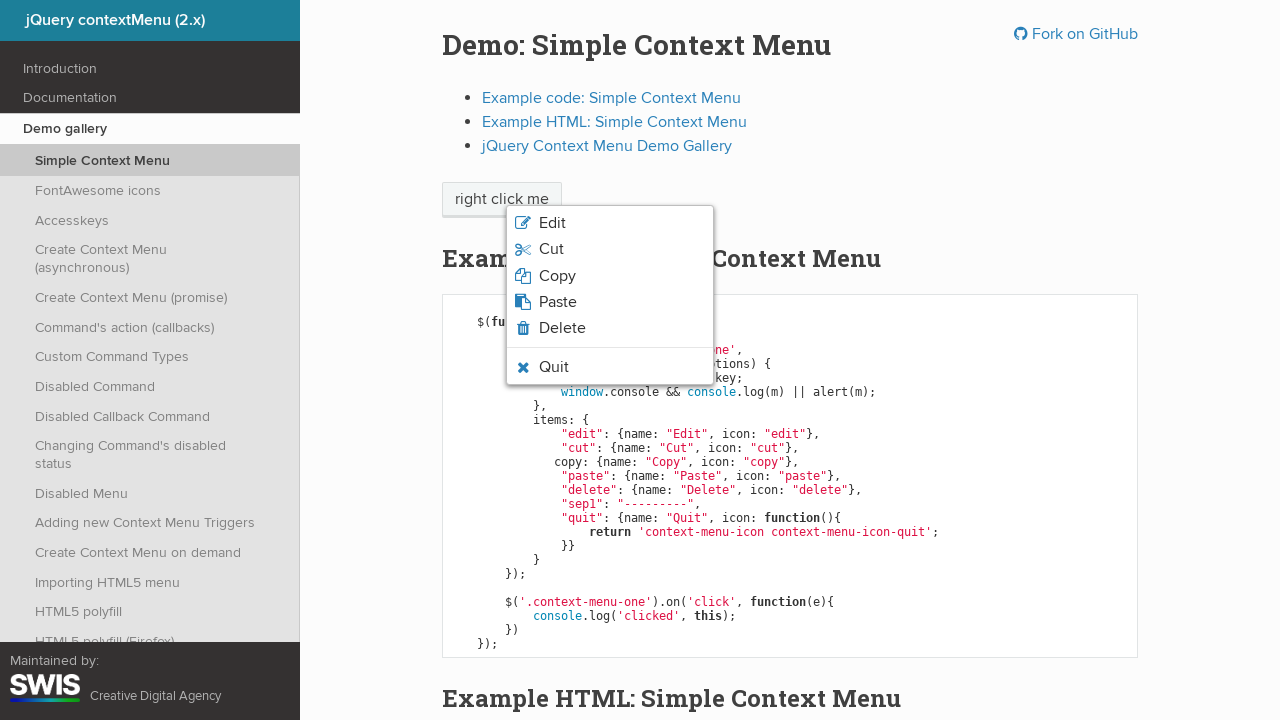

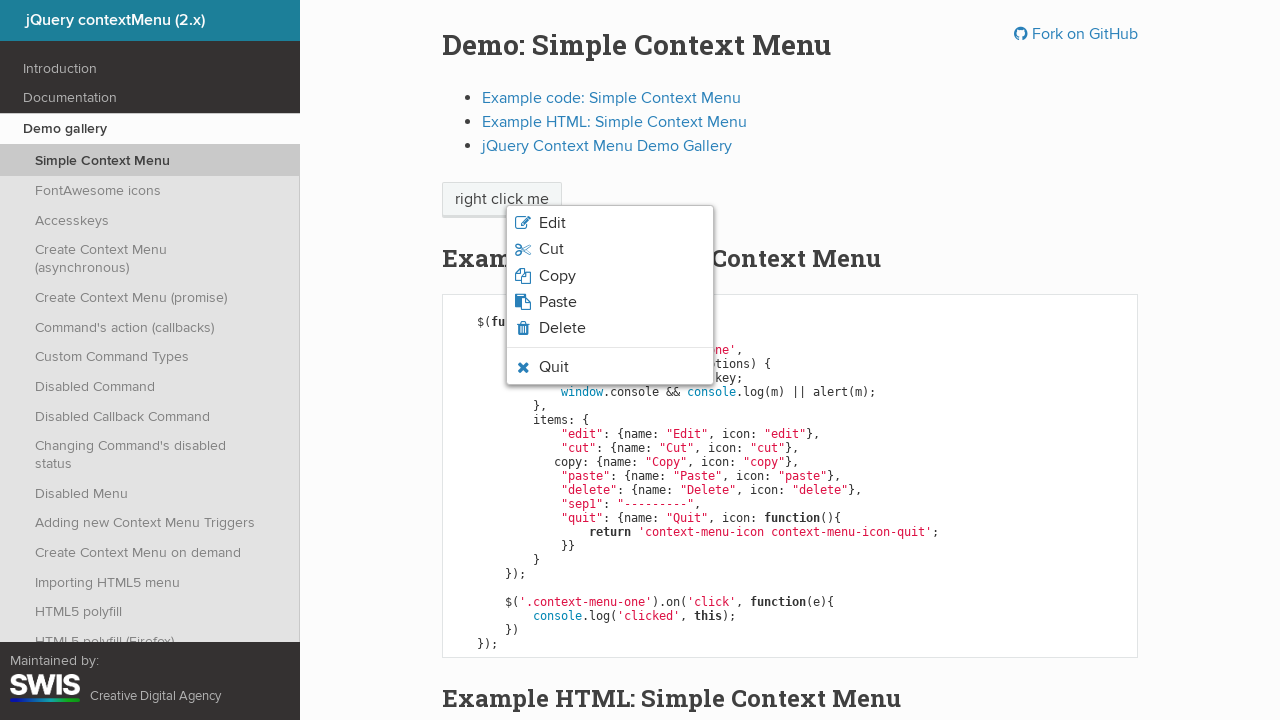